Tests dropdown selection functionality by navigating to a demo page and selecting "doc 3" from a dropdown menu by its visible text.

Starting URL: http://www.omayo.blogspot.com

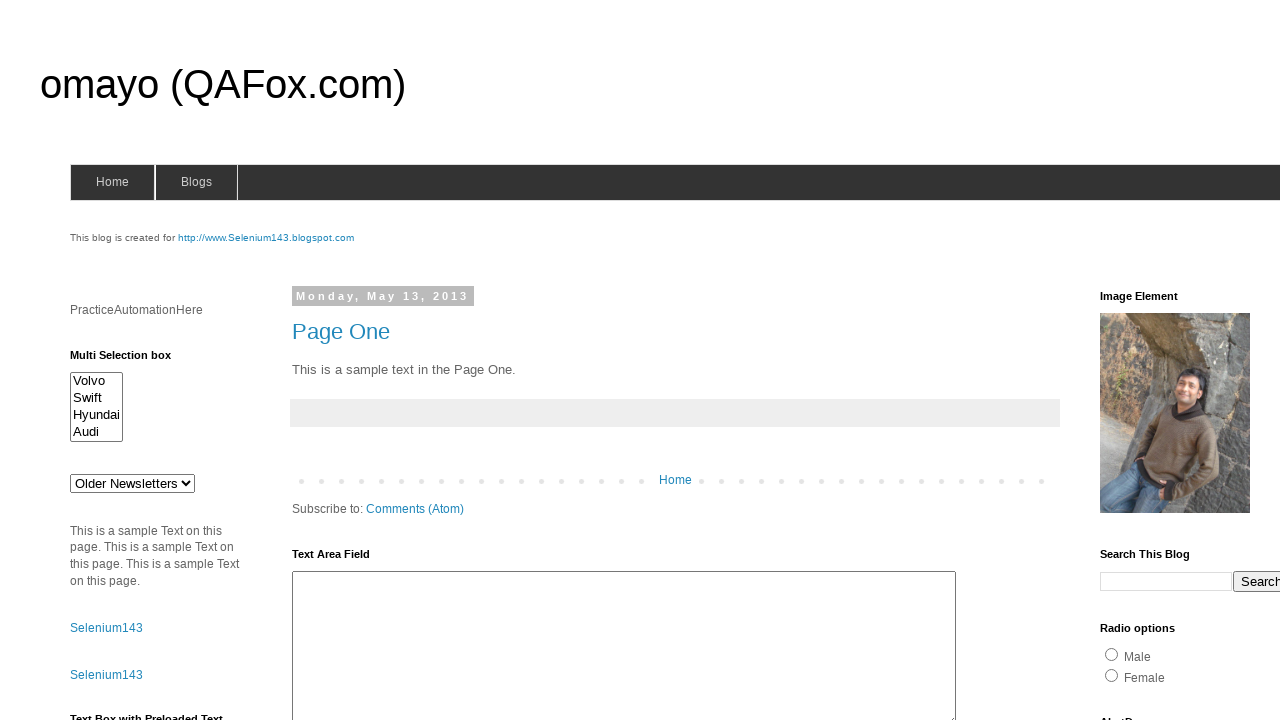

Dropdown element #drop1 is available
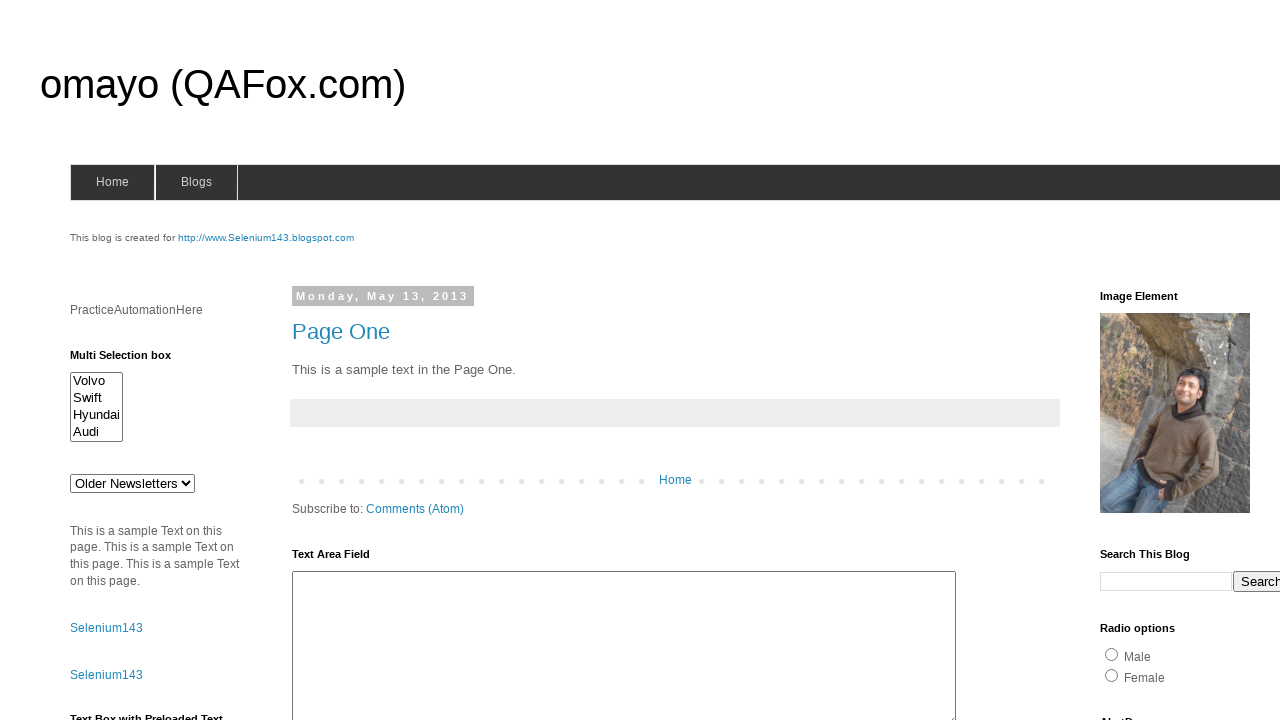

Selected 'doc 3' from the dropdown menu on #drop1
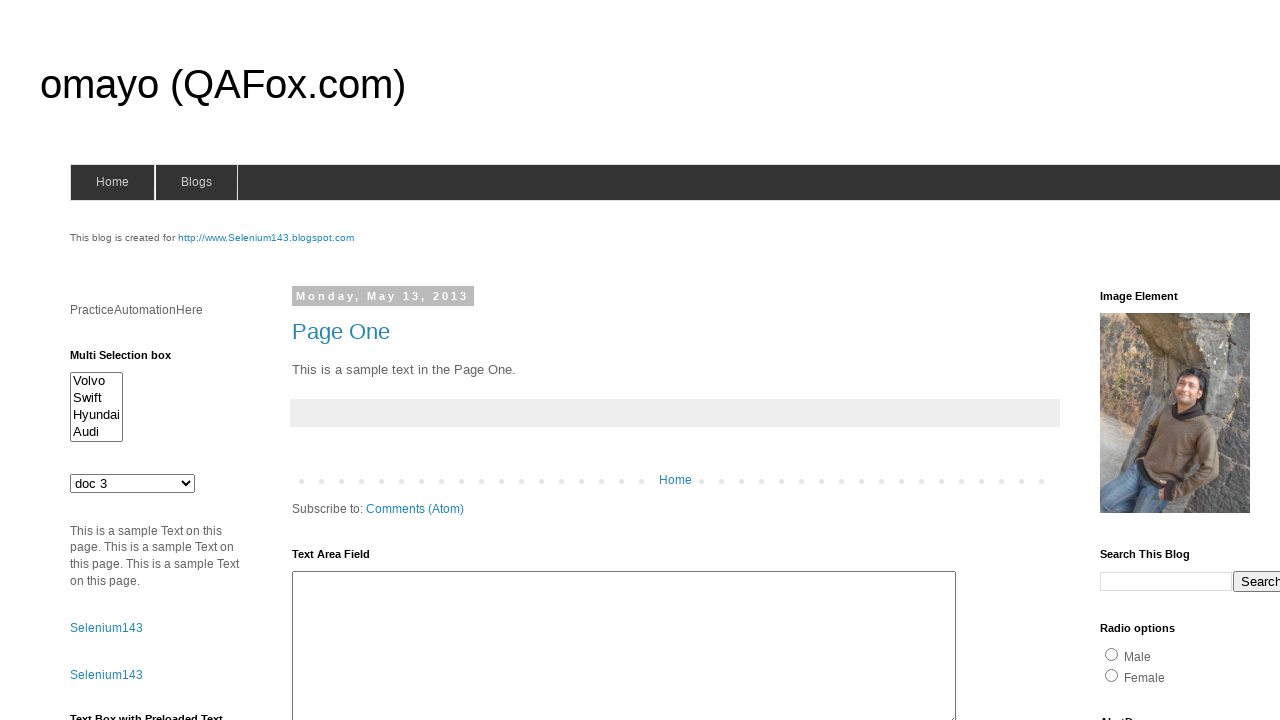

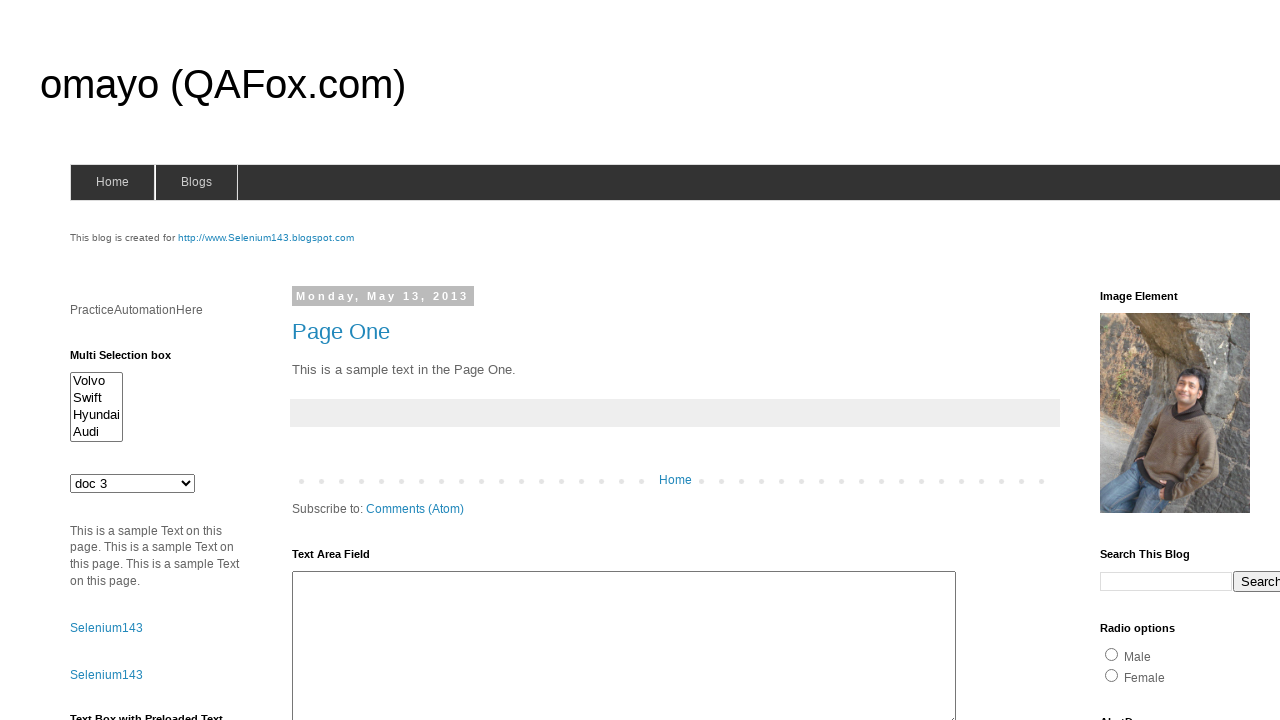